Tests that whitespace is trimmed from edited todo text

Starting URL: https://demo.playwright.dev/todomvc

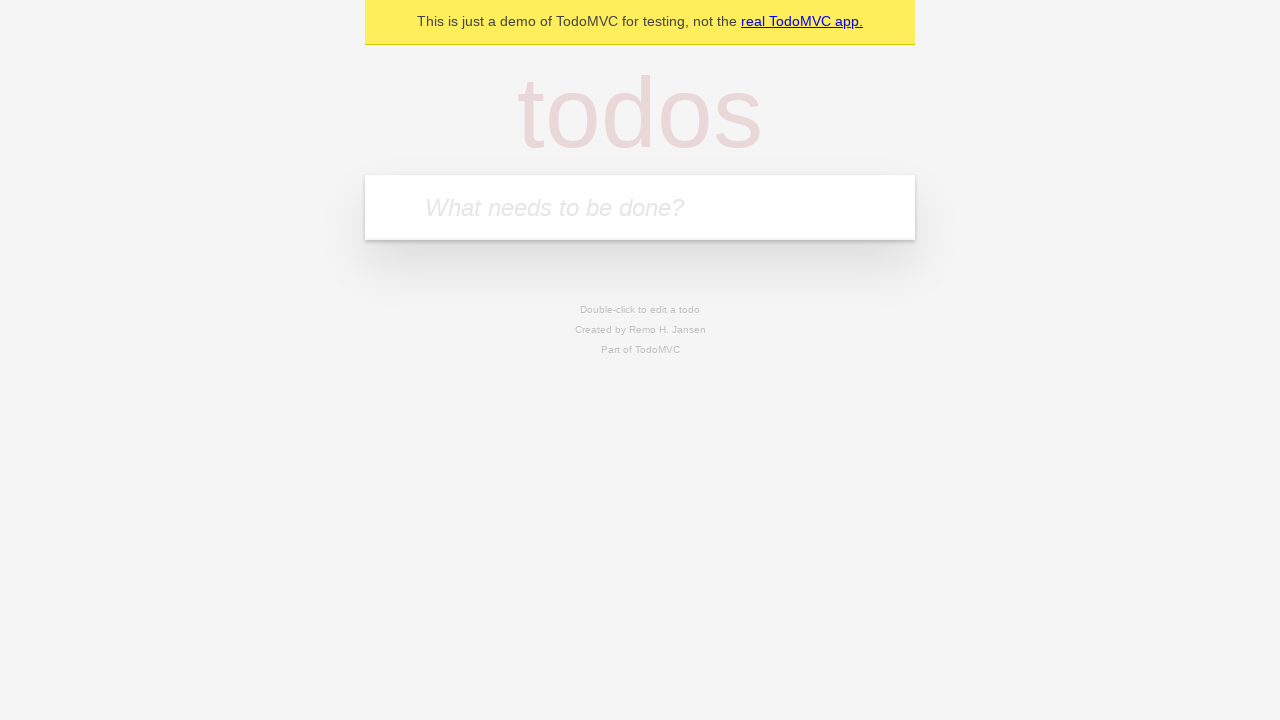

Filled new todo input with 'buy some cheese' on internal:attr=[placeholder="What needs to be done?"i]
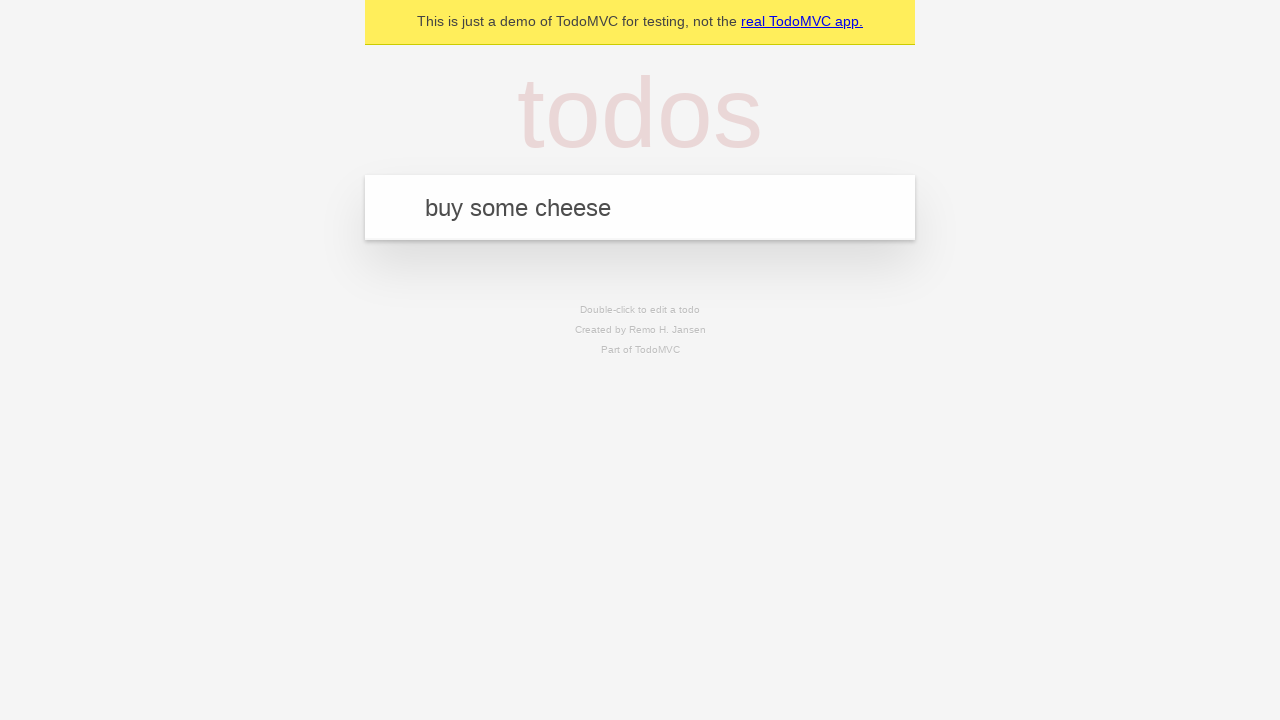

Pressed Enter to create todo 'buy some cheese' on internal:attr=[placeholder="What needs to be done?"i]
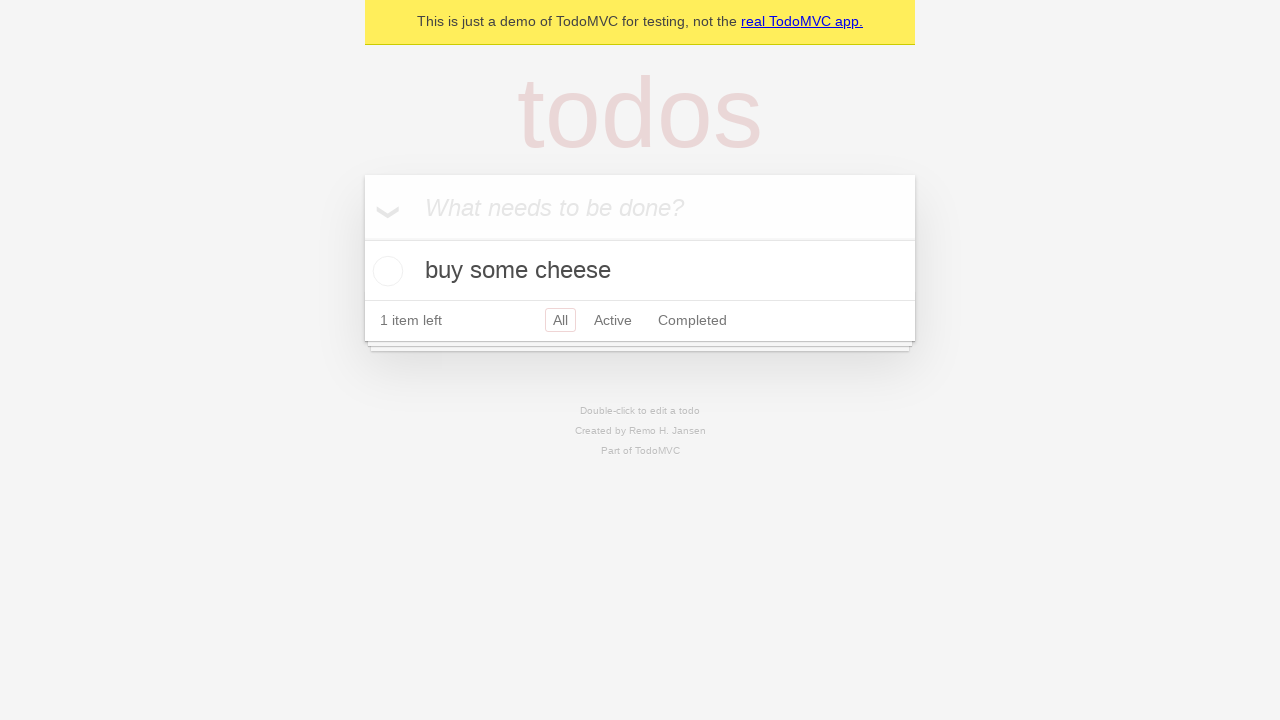

Filled new todo input with 'feed the cat' on internal:attr=[placeholder="What needs to be done?"i]
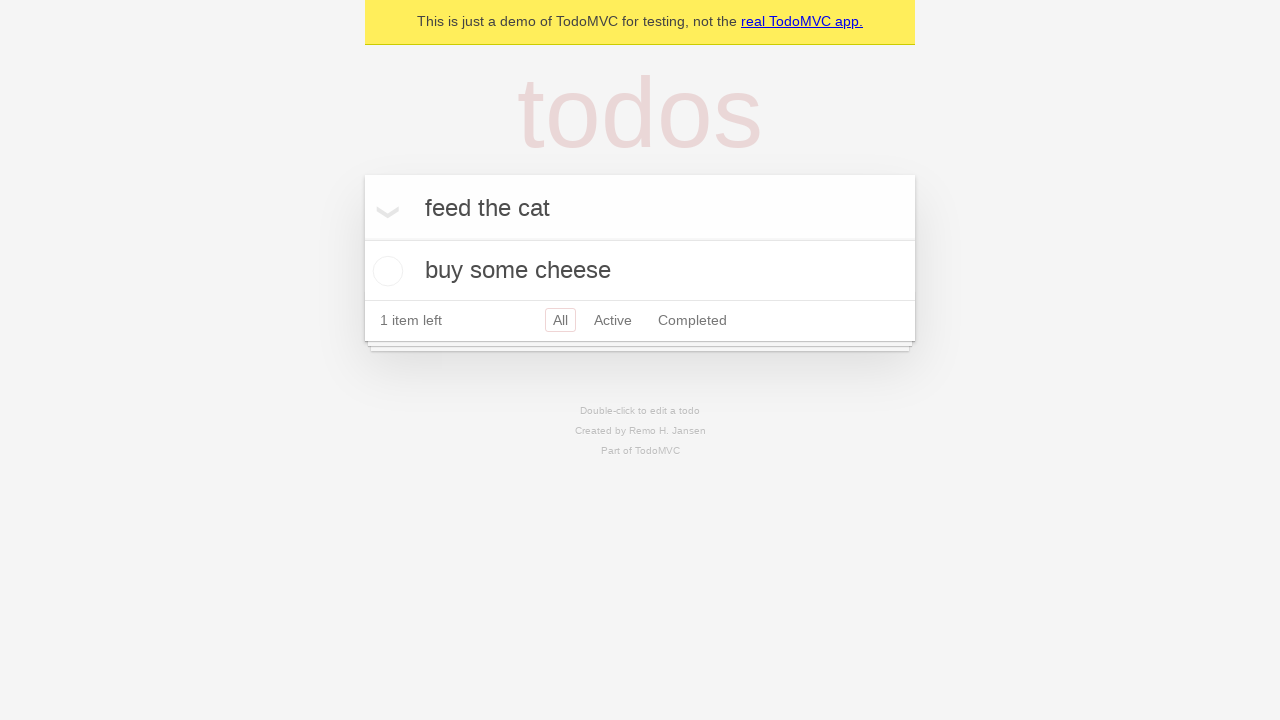

Pressed Enter to create todo 'feed the cat' on internal:attr=[placeholder="What needs to be done?"i]
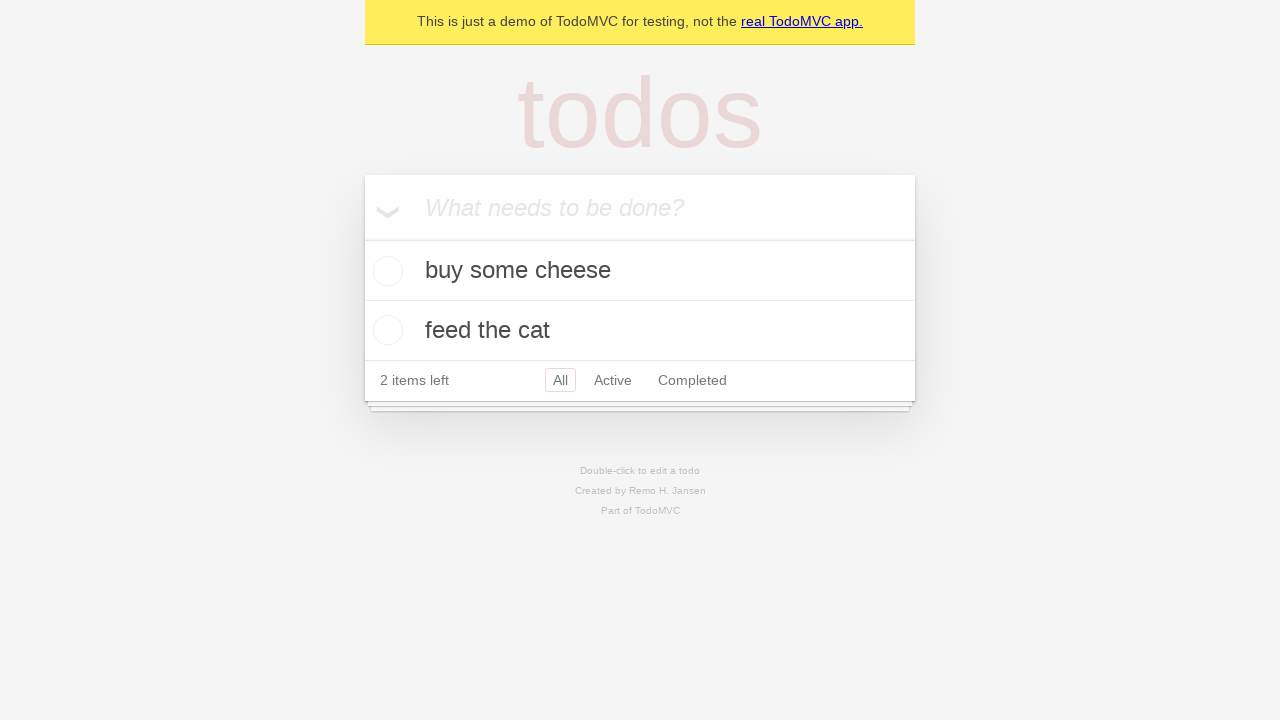

Filled new todo input with 'book a doctors appointment' on internal:attr=[placeholder="What needs to be done?"i]
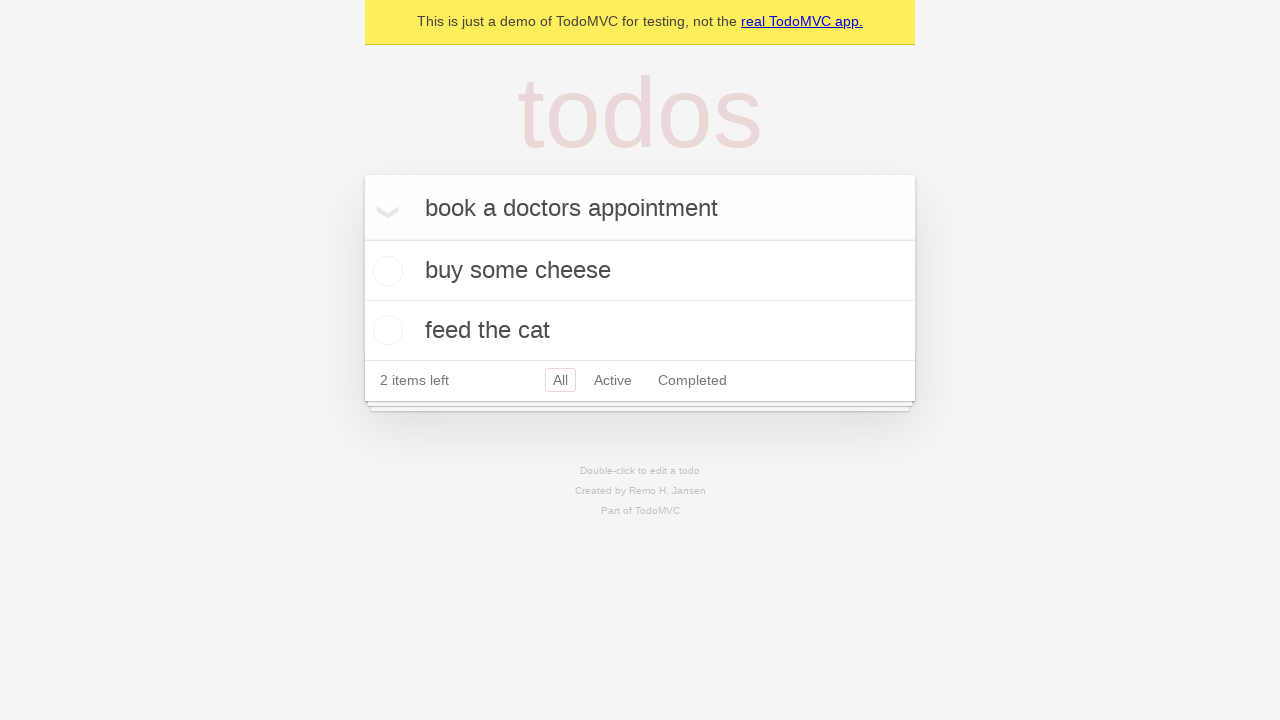

Pressed Enter to create todo 'book a doctors appointment' on internal:attr=[placeholder="What needs to be done?"i]
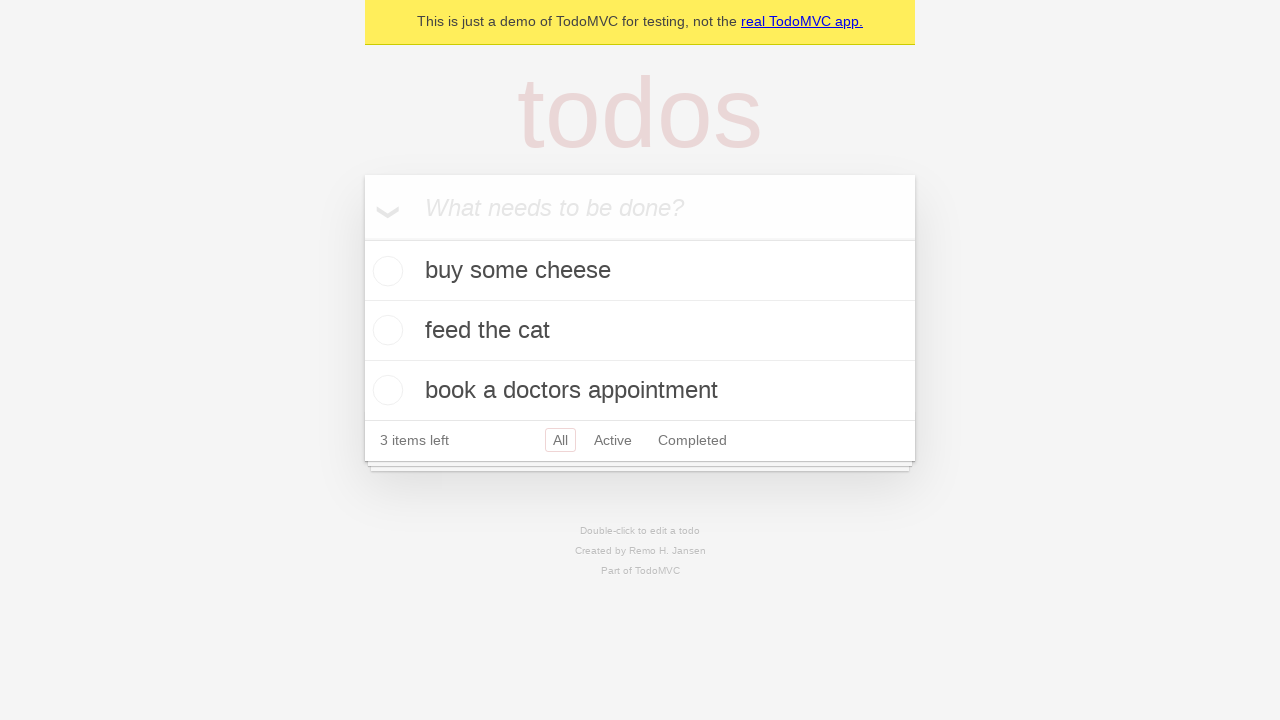

Waited for all 3 todo items to be created
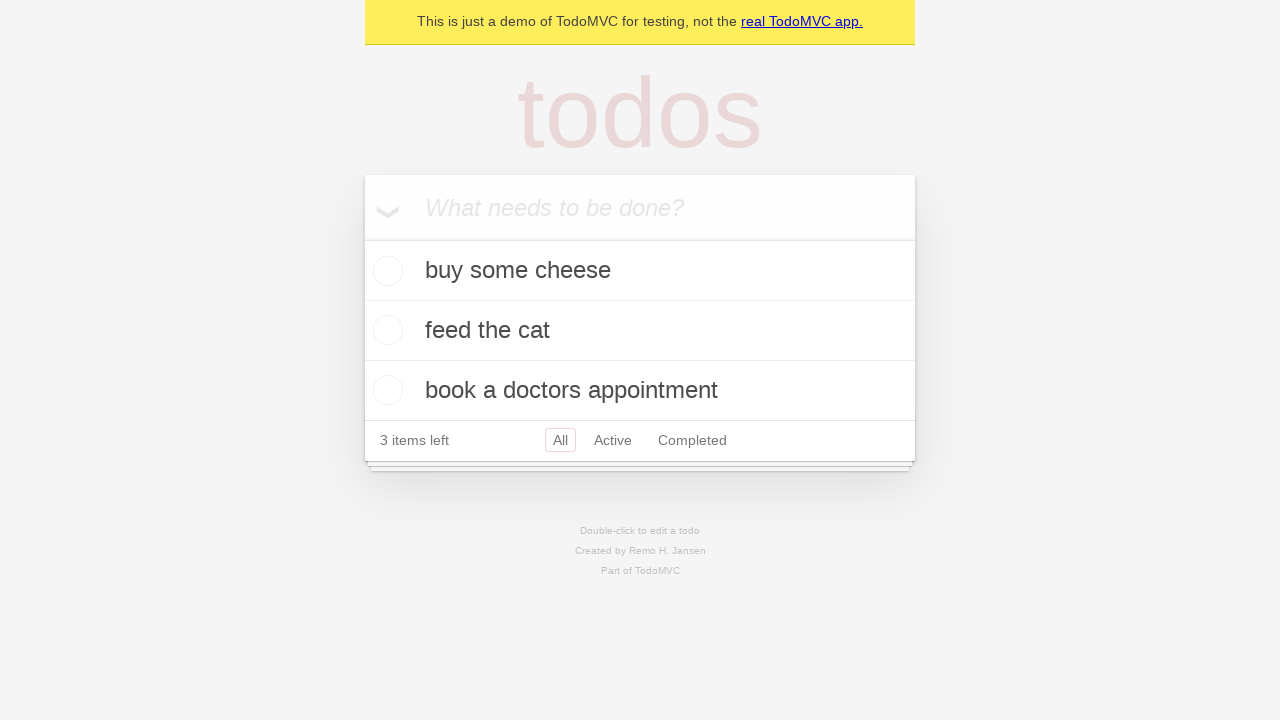

Double-clicked second todo item to enter edit mode at (640, 331) on internal:testid=[data-testid="todo-item"s] >> nth=1
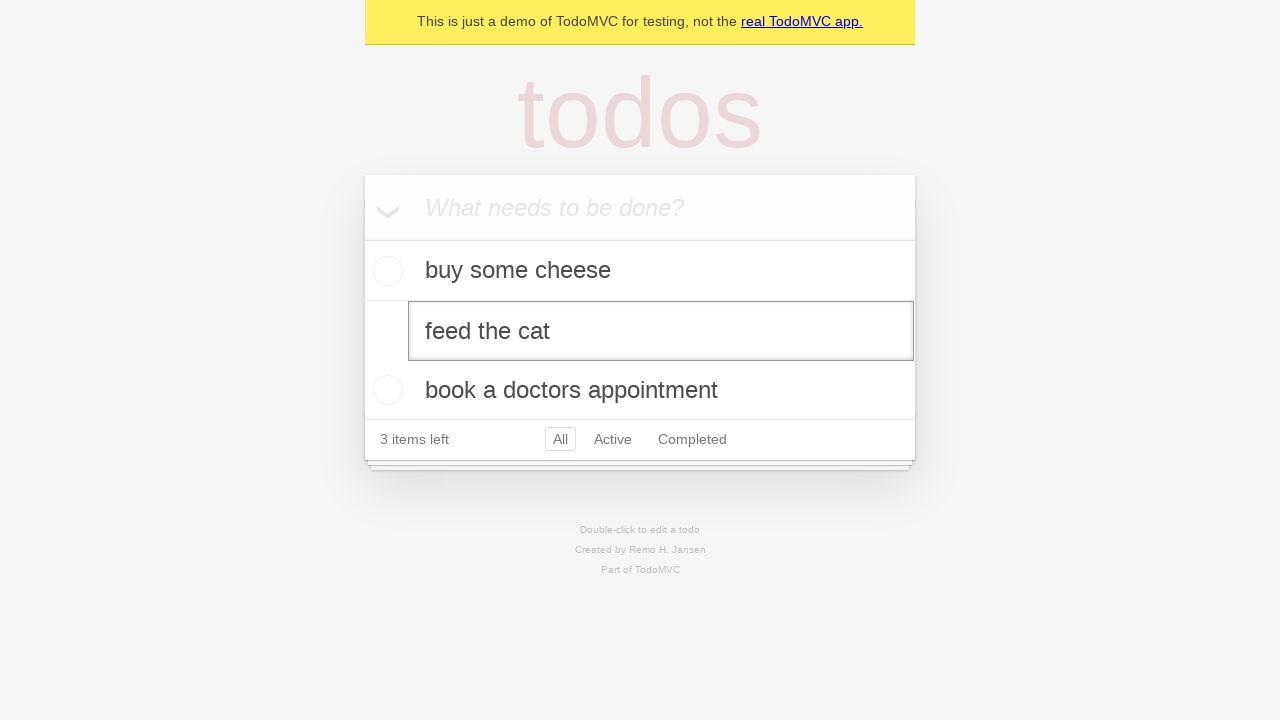

Filled edit input with text containing leading and trailing whitespace on internal:testid=[data-testid="todo-item"s] >> nth=1 >> internal:role=textbox[nam
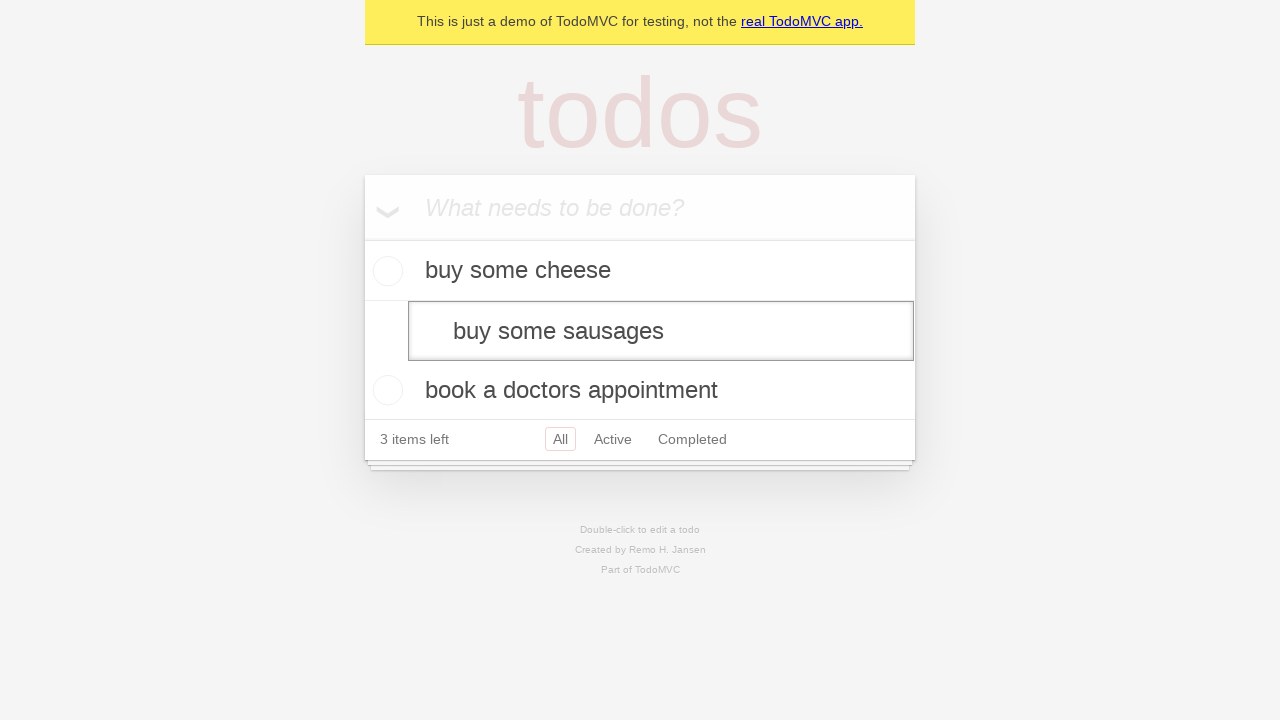

Pressed Enter to submit edited todo text and verify whitespace is trimmed on internal:testid=[data-testid="todo-item"s] >> nth=1 >> internal:role=textbox[nam
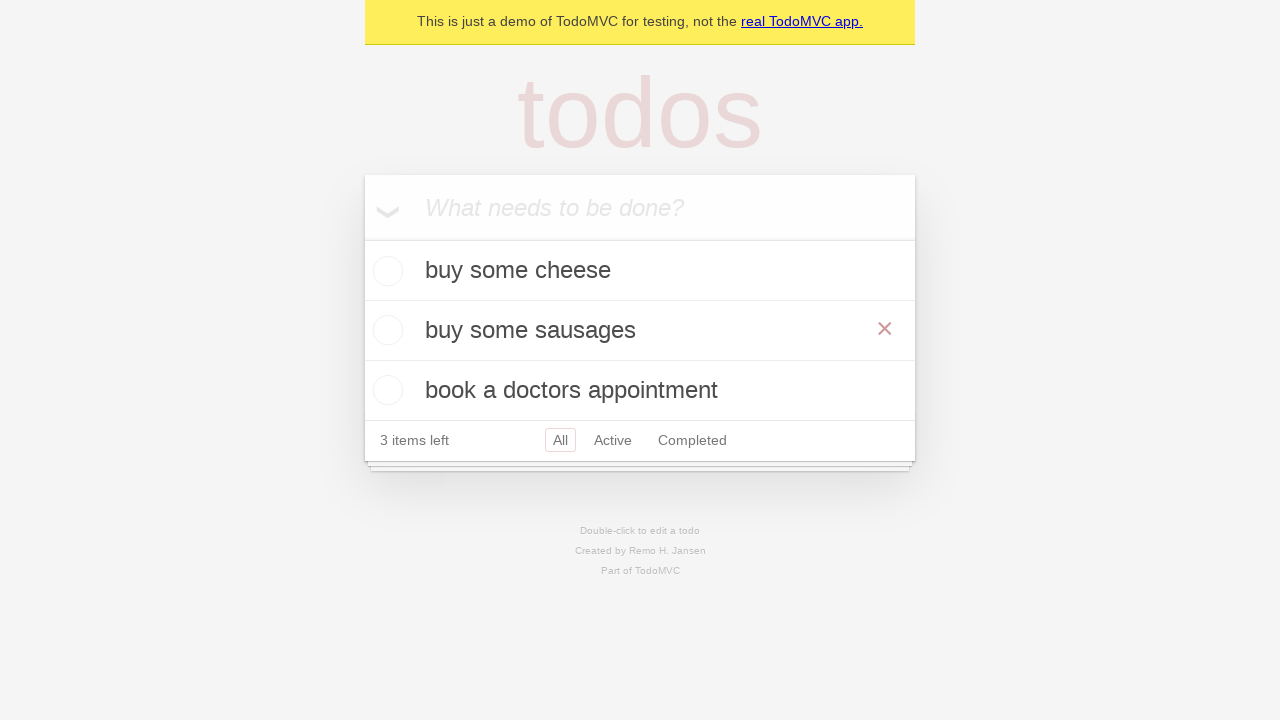

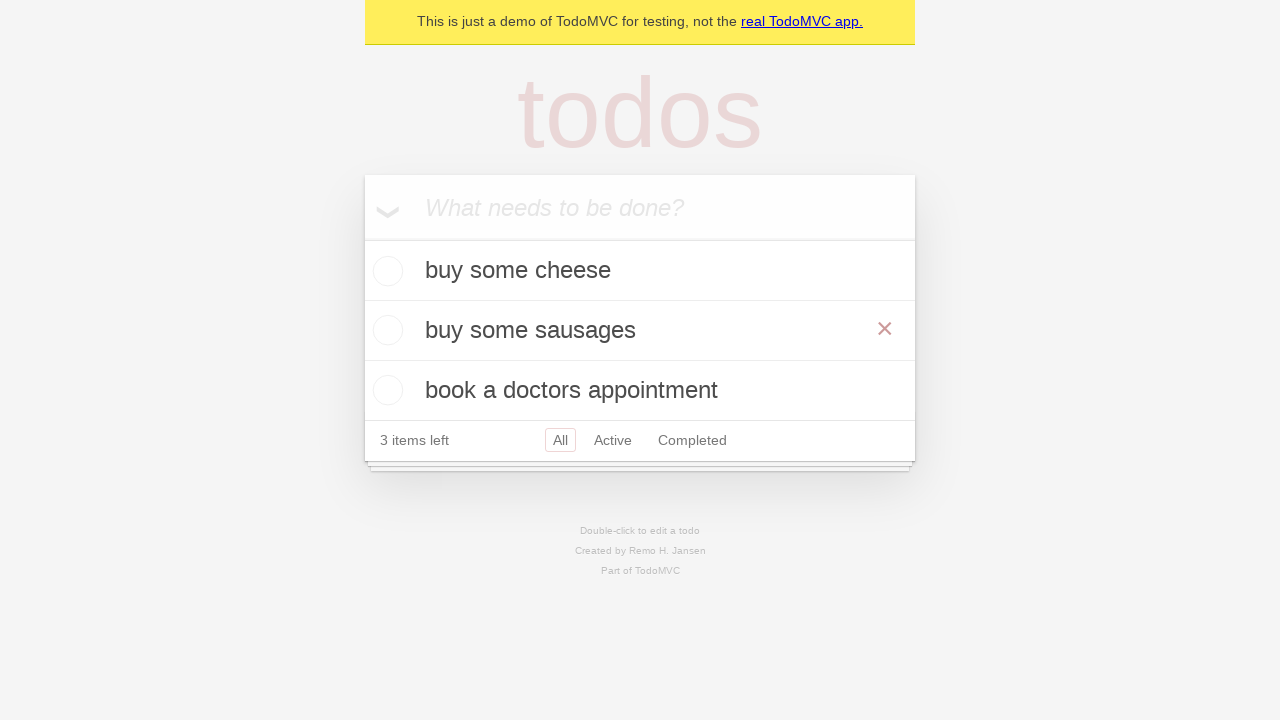